Tests that the following count changes after searching for a GitHub user by entering 'test' in the search bar and clicking the search button

Starting URL: https://gh-users-search.netlify.app/

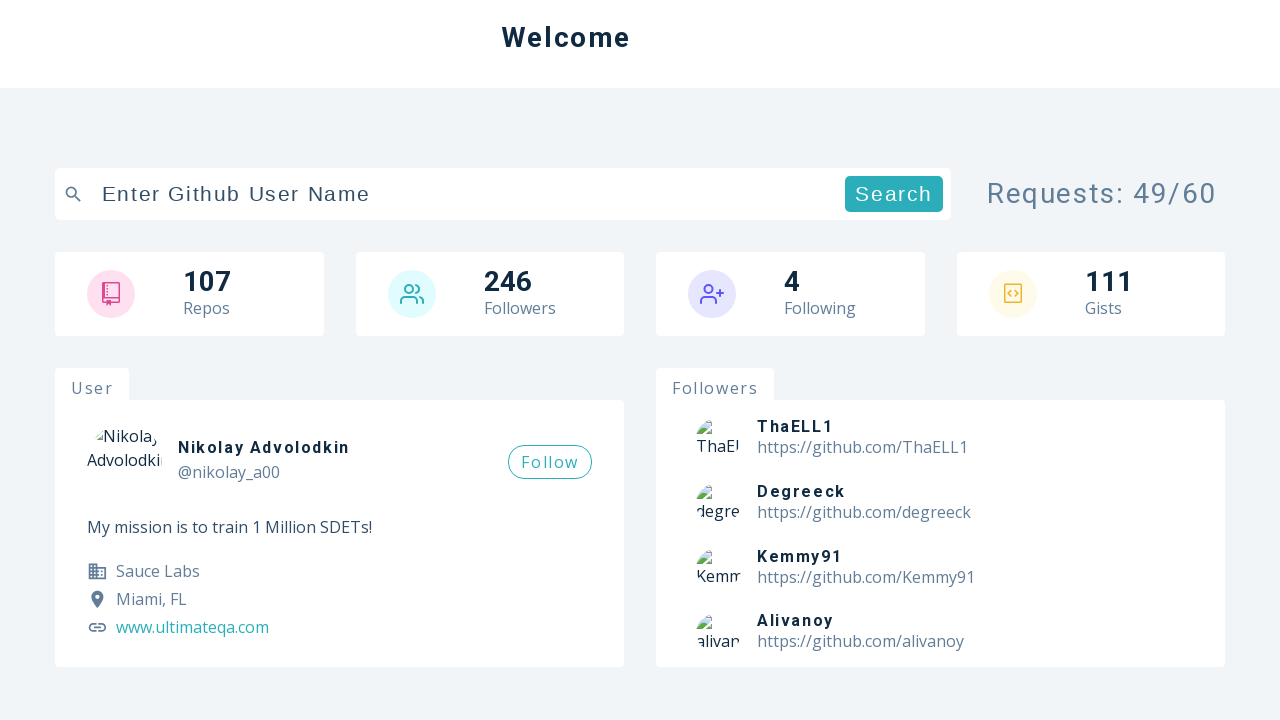

Filled search bar with 'test' on input[type='text']
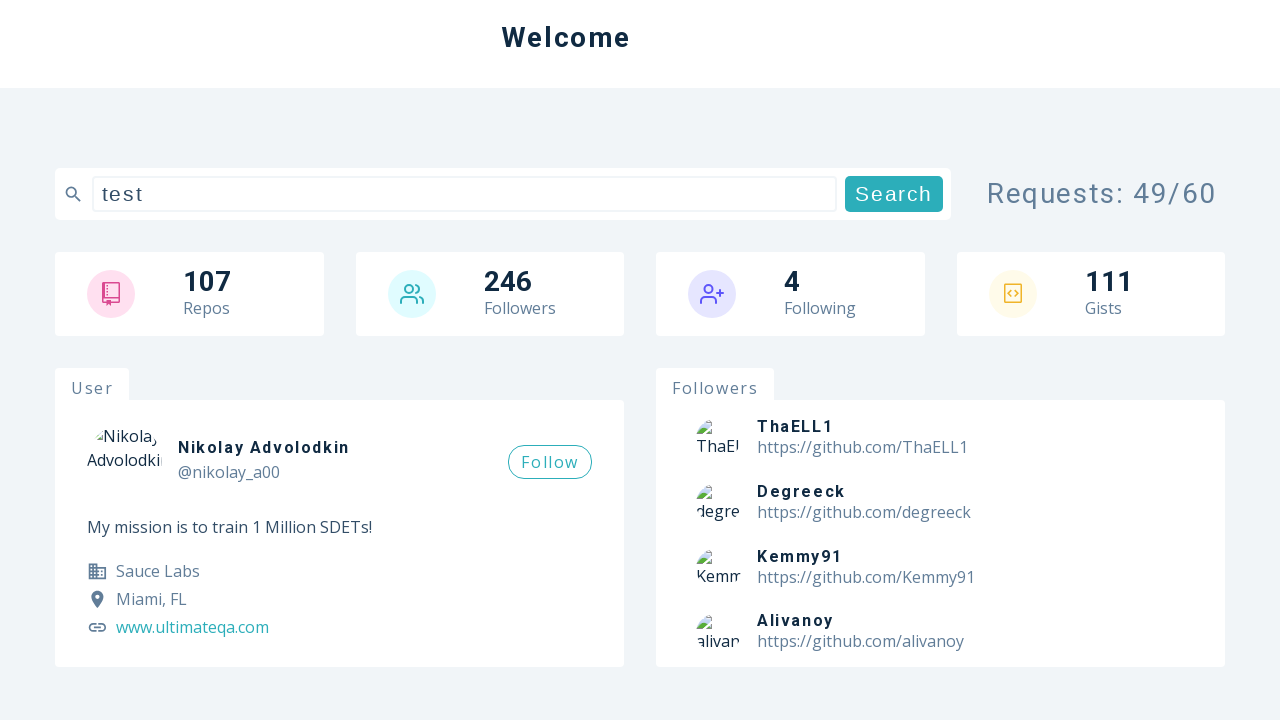

Clicked search button at (894, 194) on button[type='submit']
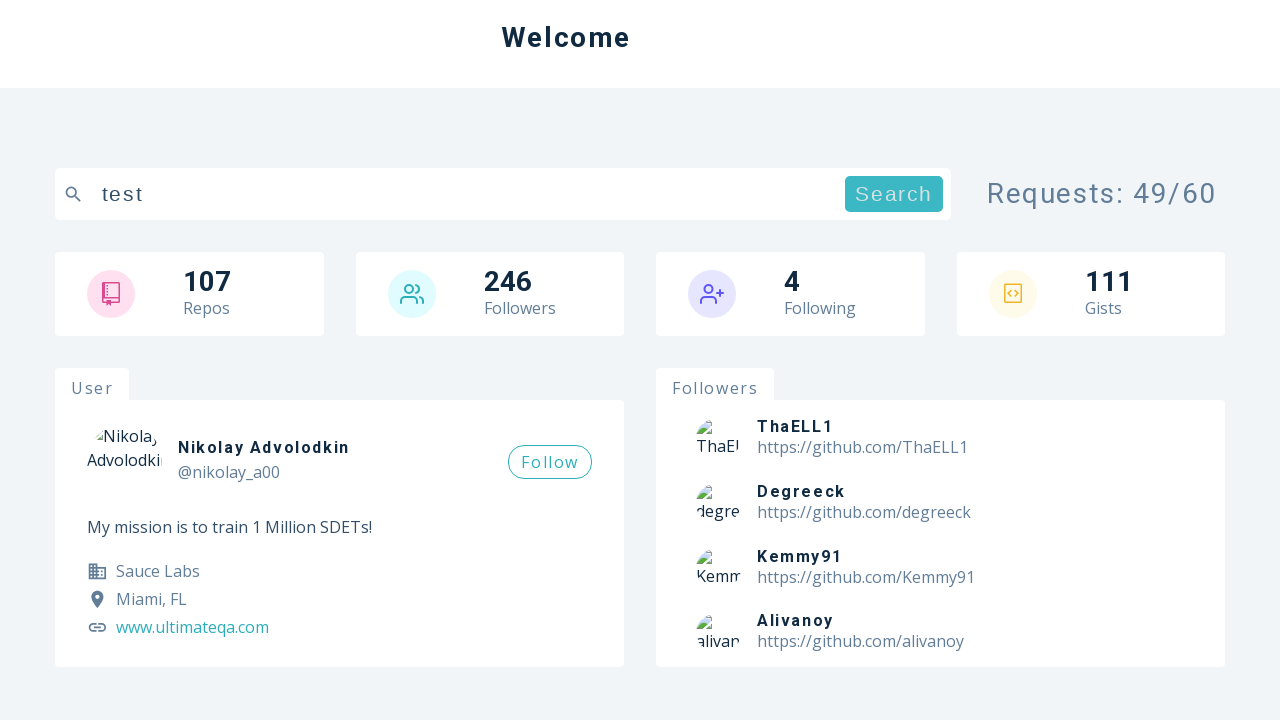

Waited for results to load
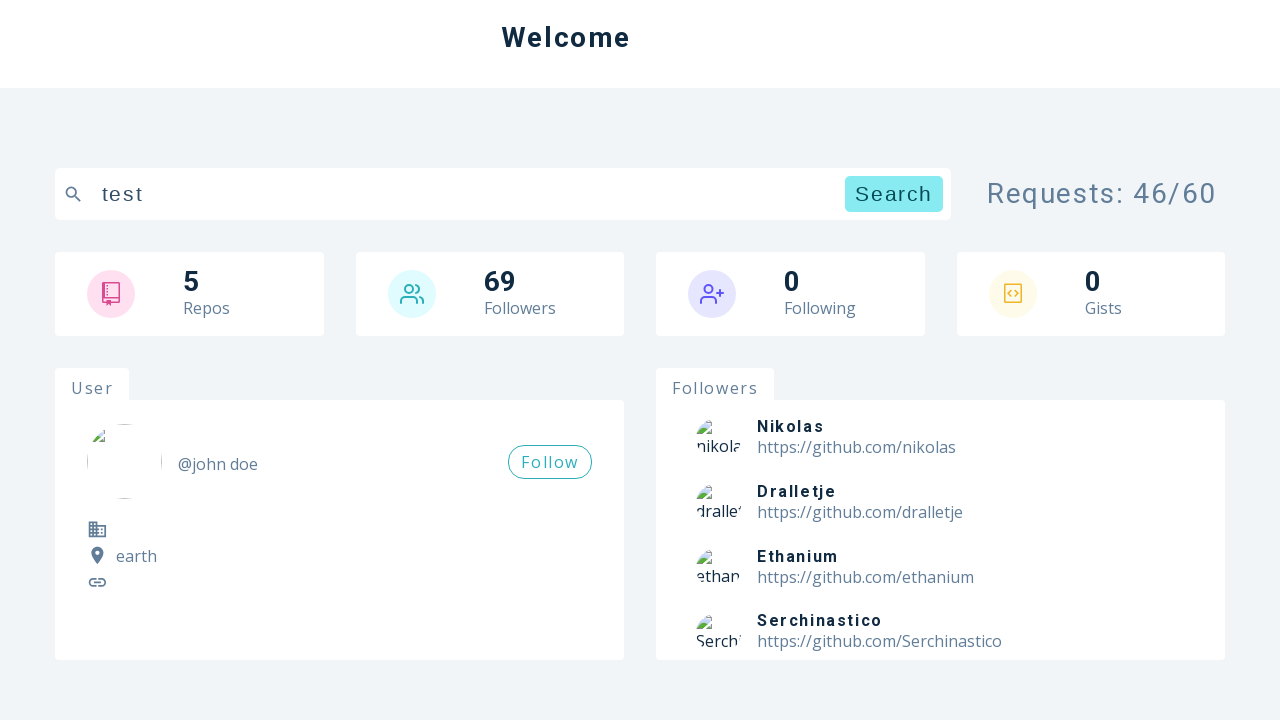

Following section is visible, search completed
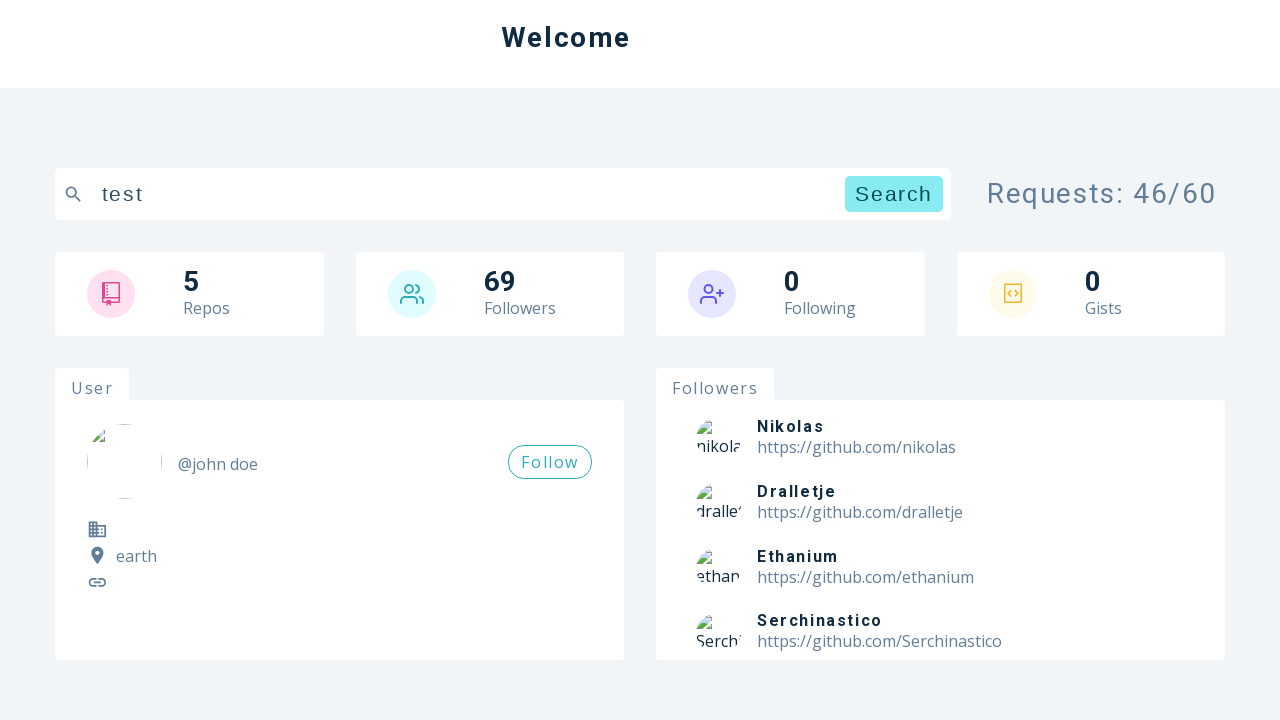

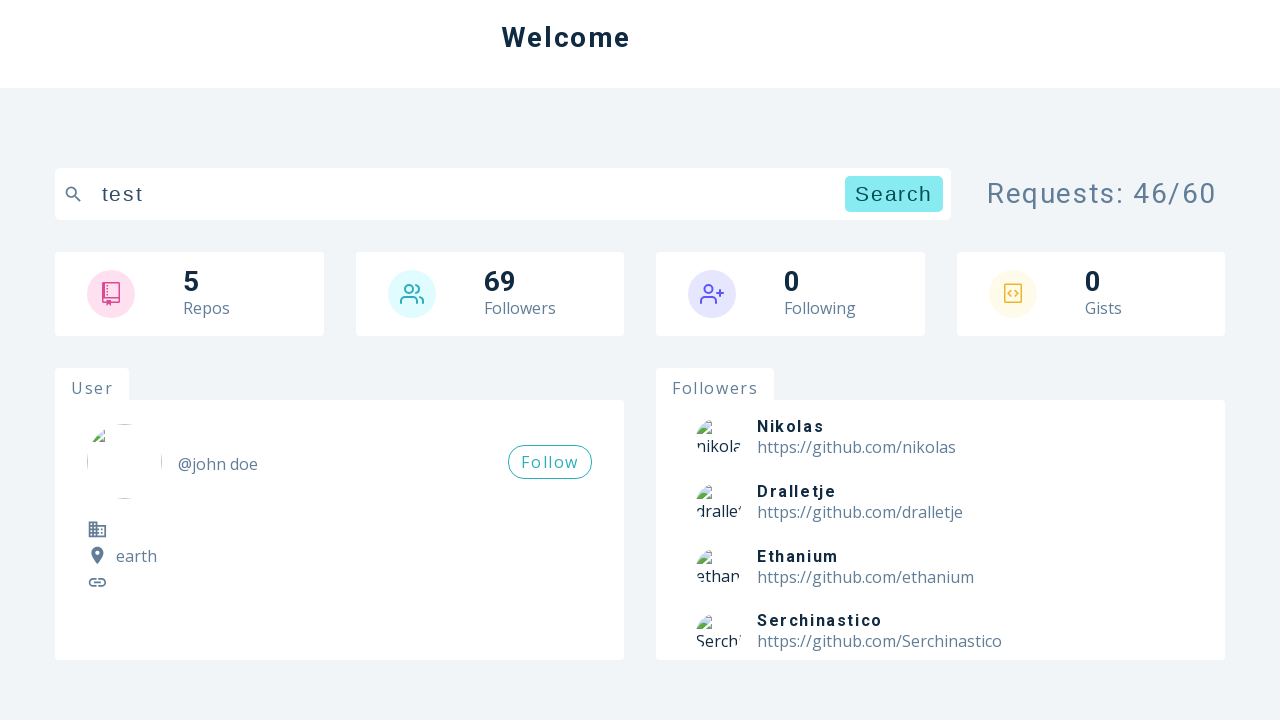